Tests an explicit wait exercise by waiting for a price to change to "100", clicking a book button, calculating a mathematical answer based on a displayed value, filling in the answer, and submitting the form.

Starting URL: http://suninjuly.github.io/explicit_wait2.html

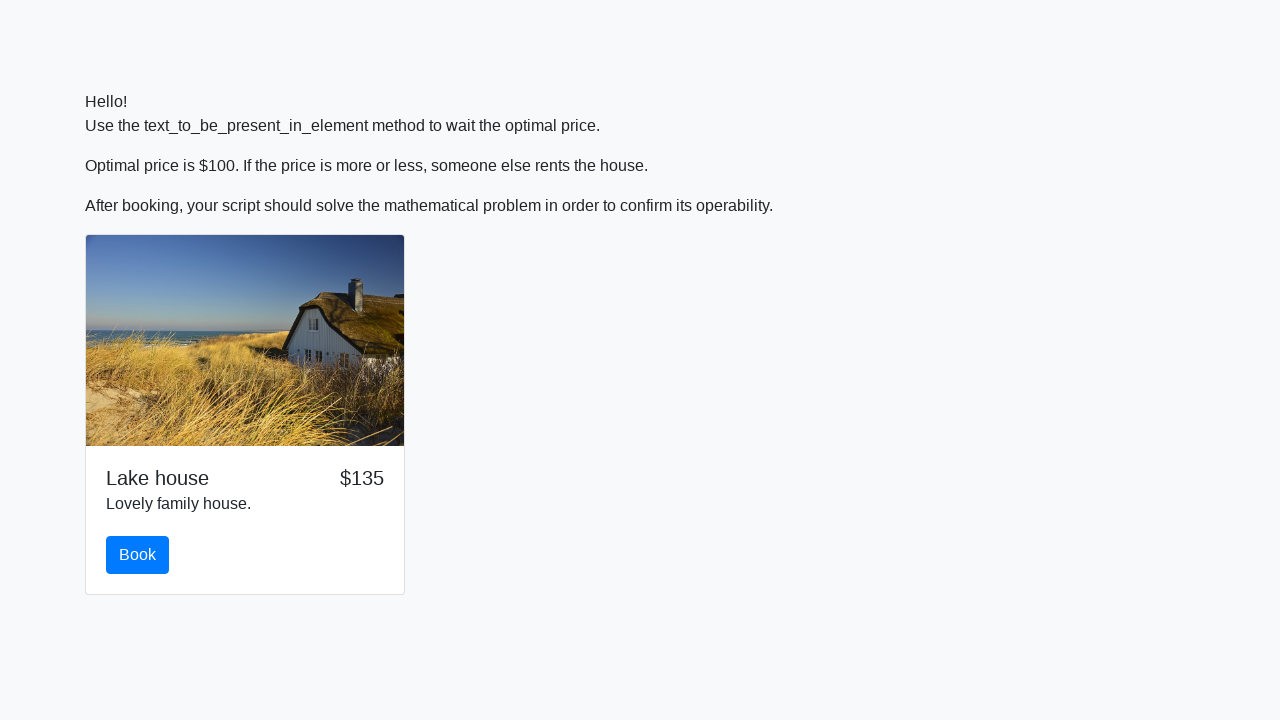

Waited for price element to display '100'
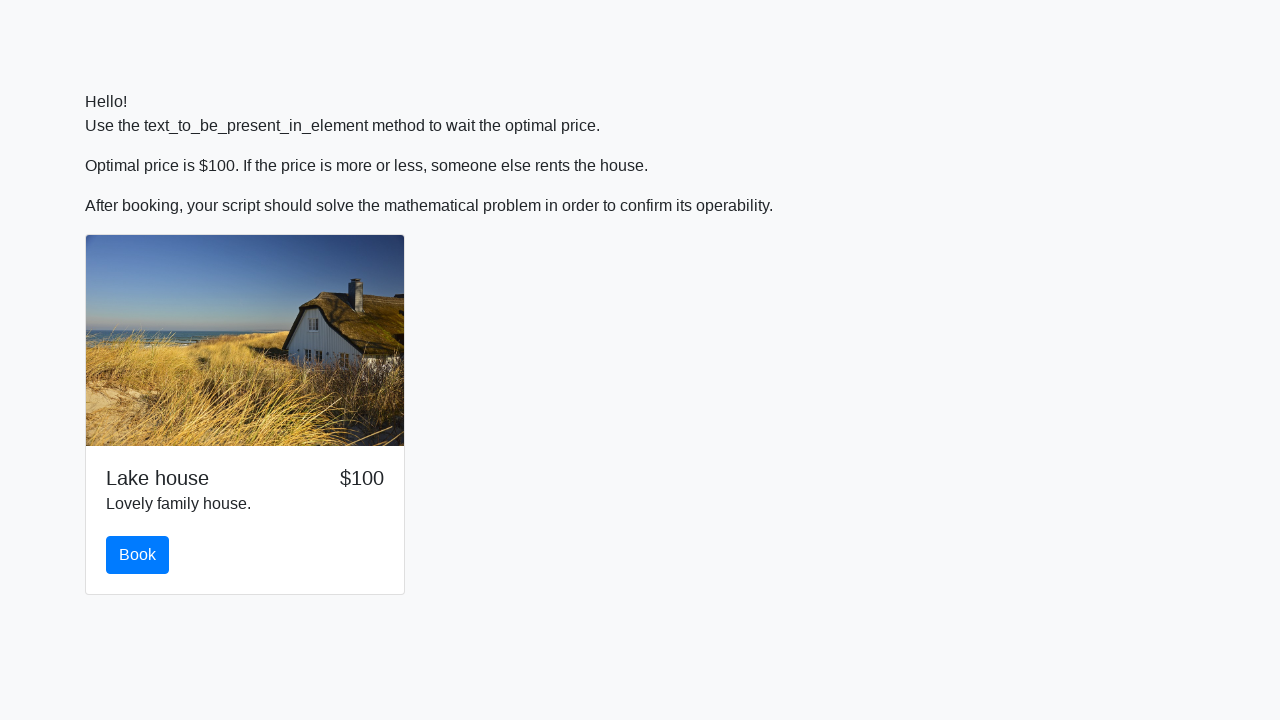

Clicked the book button at (138, 555) on #book
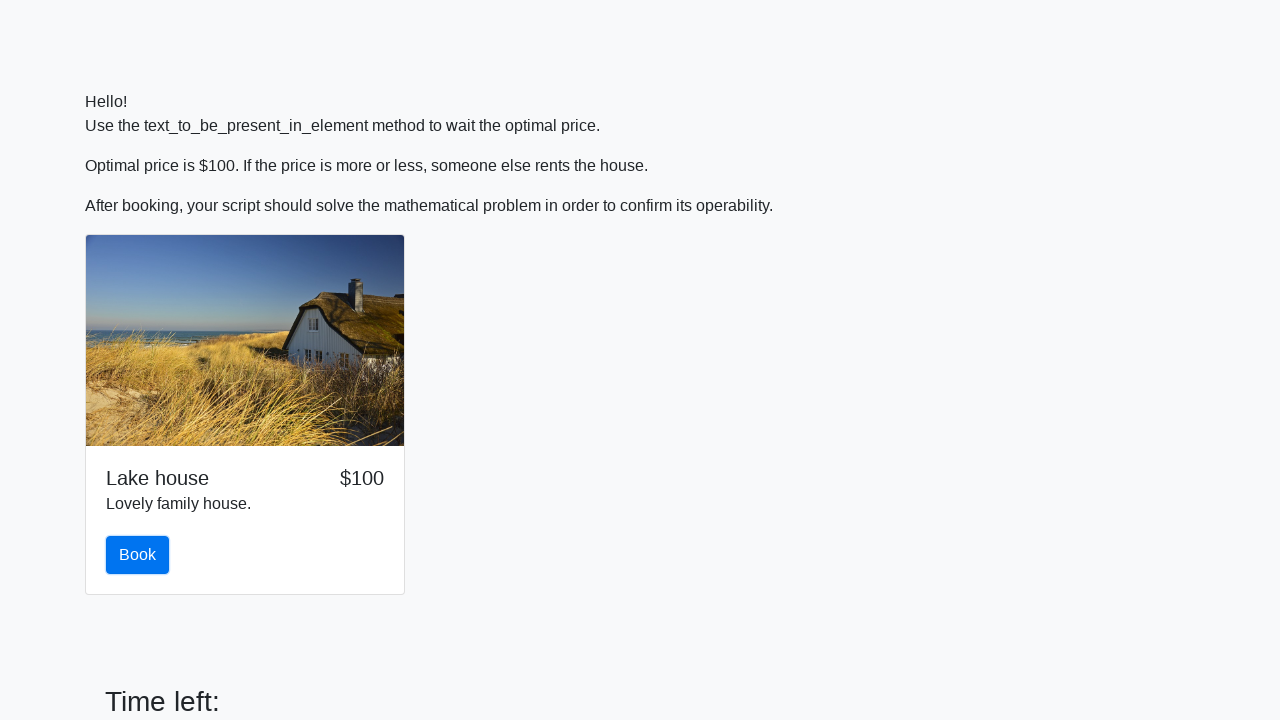

Retrieved input value from page
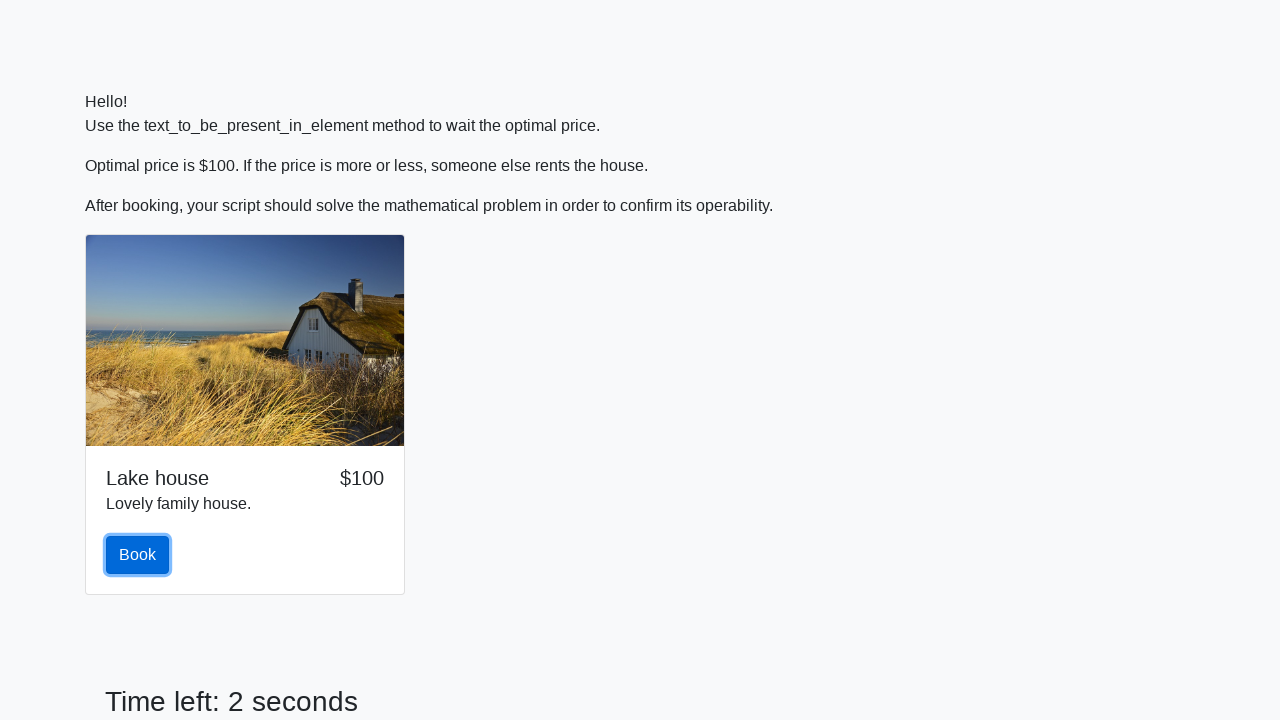

Calculated answer using formula: 2.011755335774452
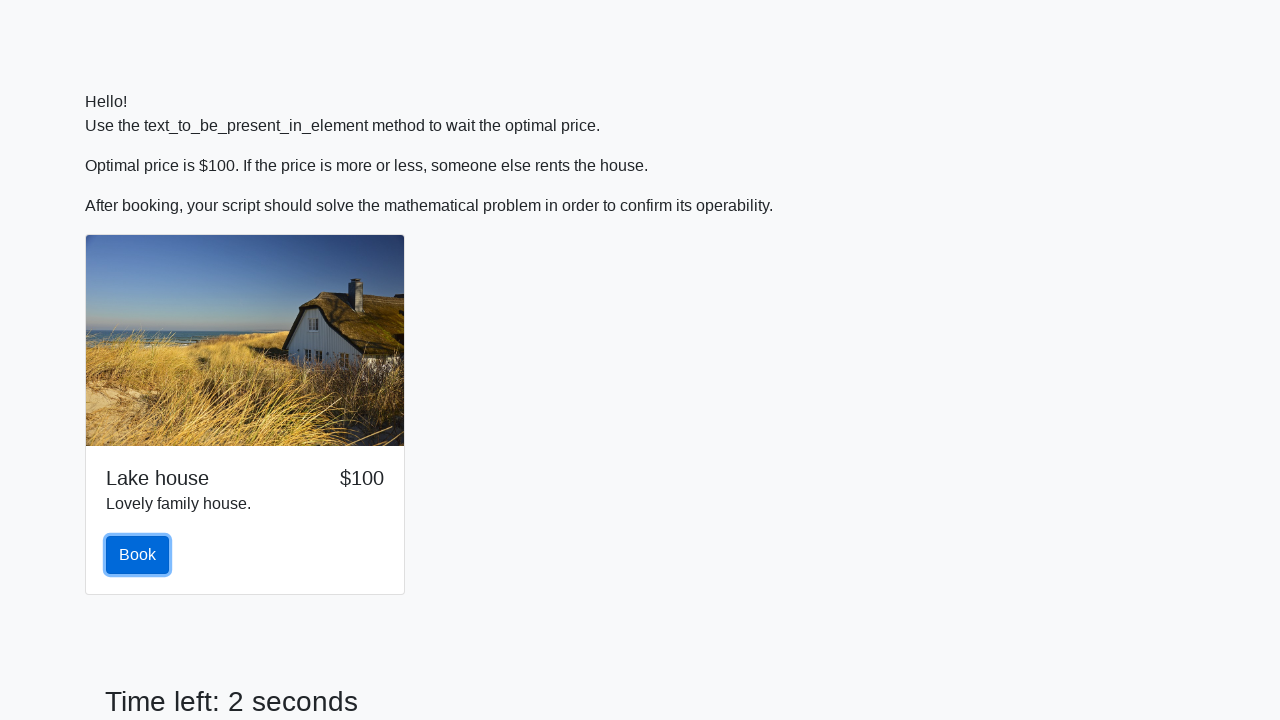

Filled answer field with calculated value on #answer
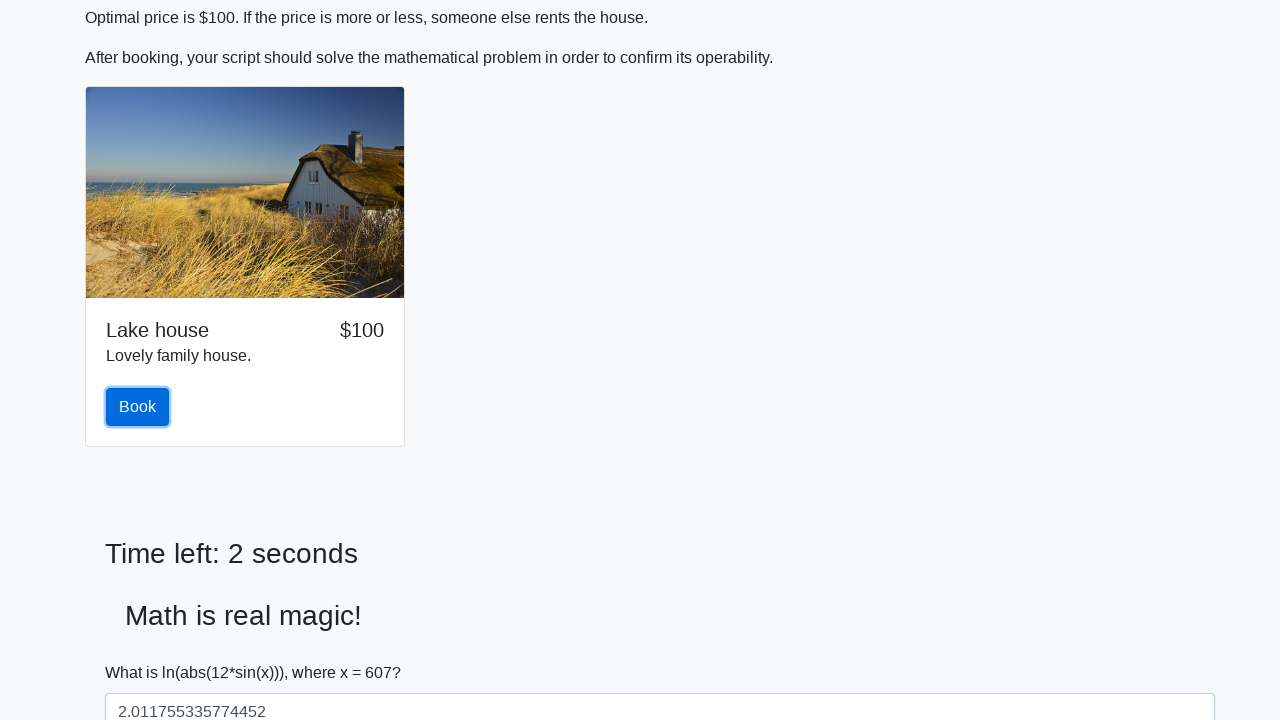

Clicked submit button to complete form at (143, 651) on button[type='submit']
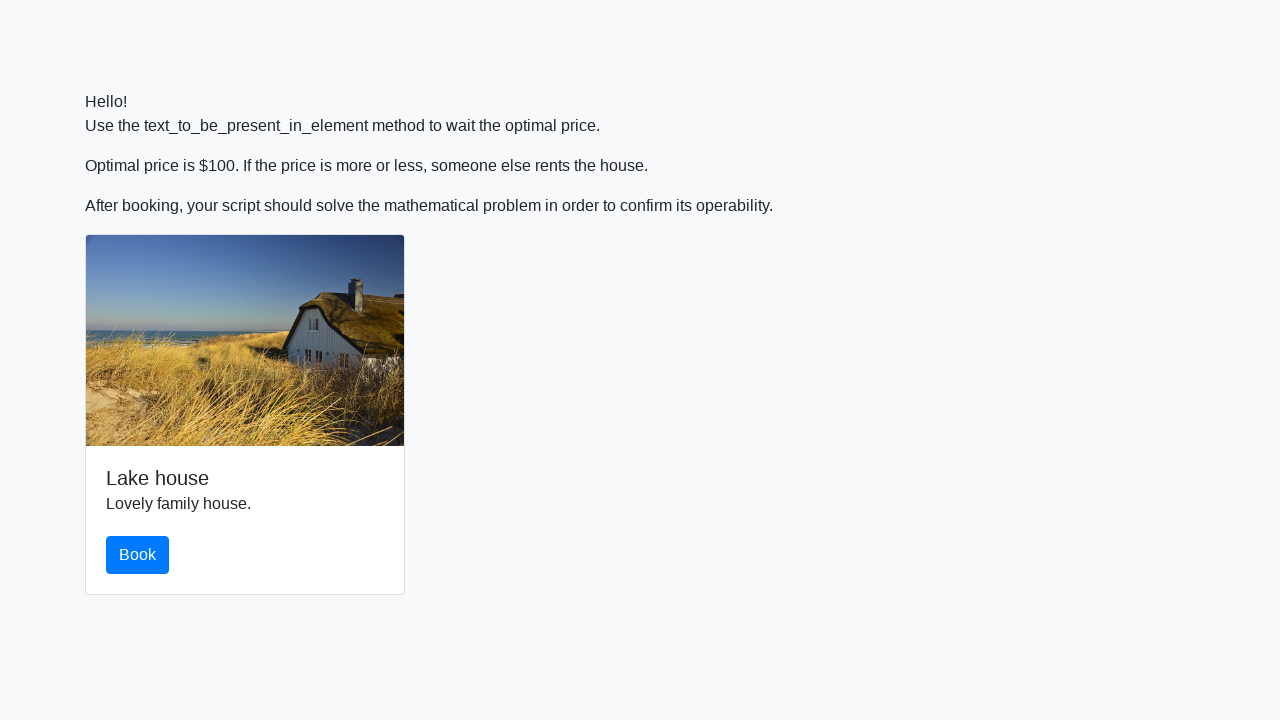

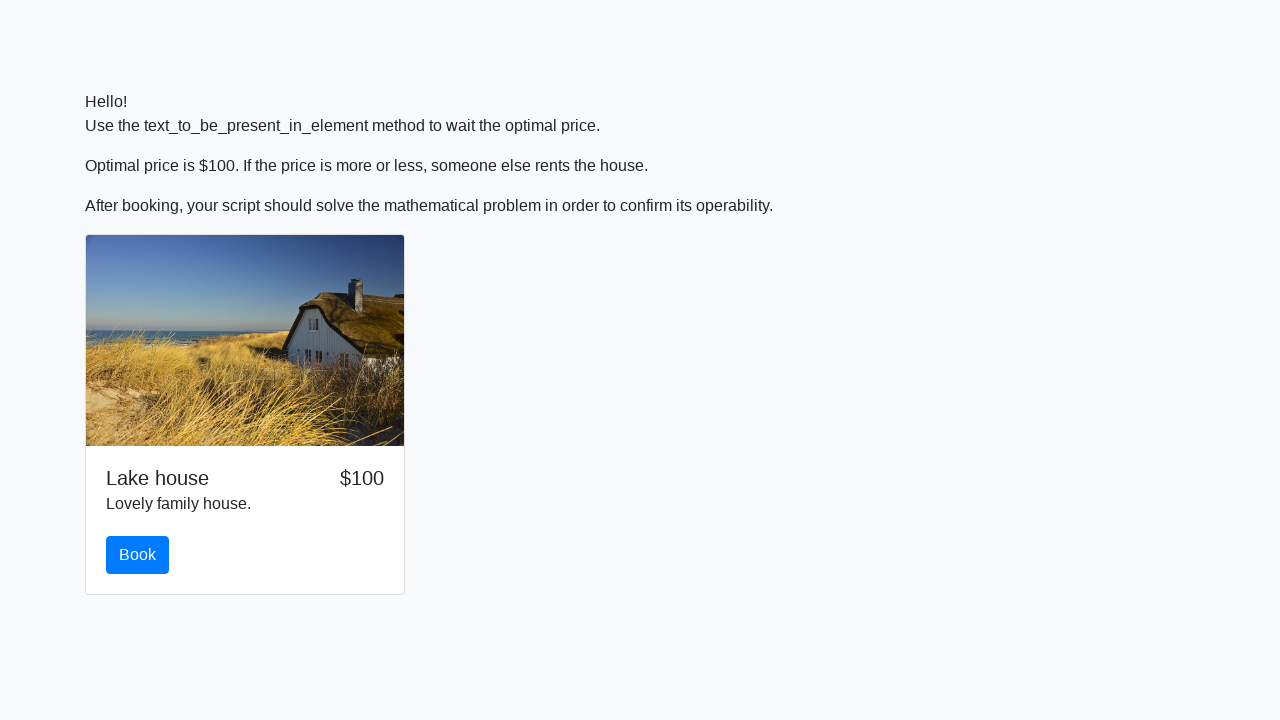